Tests filtering to show only completed items by clicking the Completed link.

Starting URL: https://demo.playwright.dev/todomvc

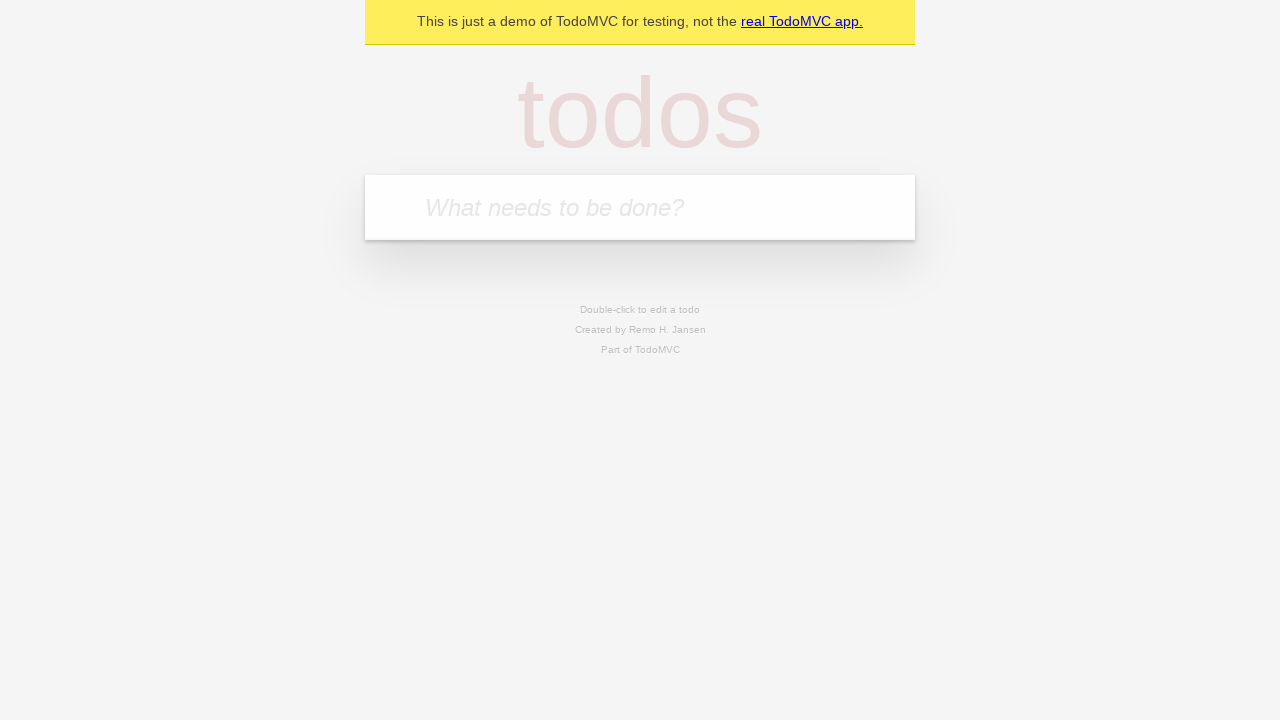

Located the 'What needs to be done?' input field
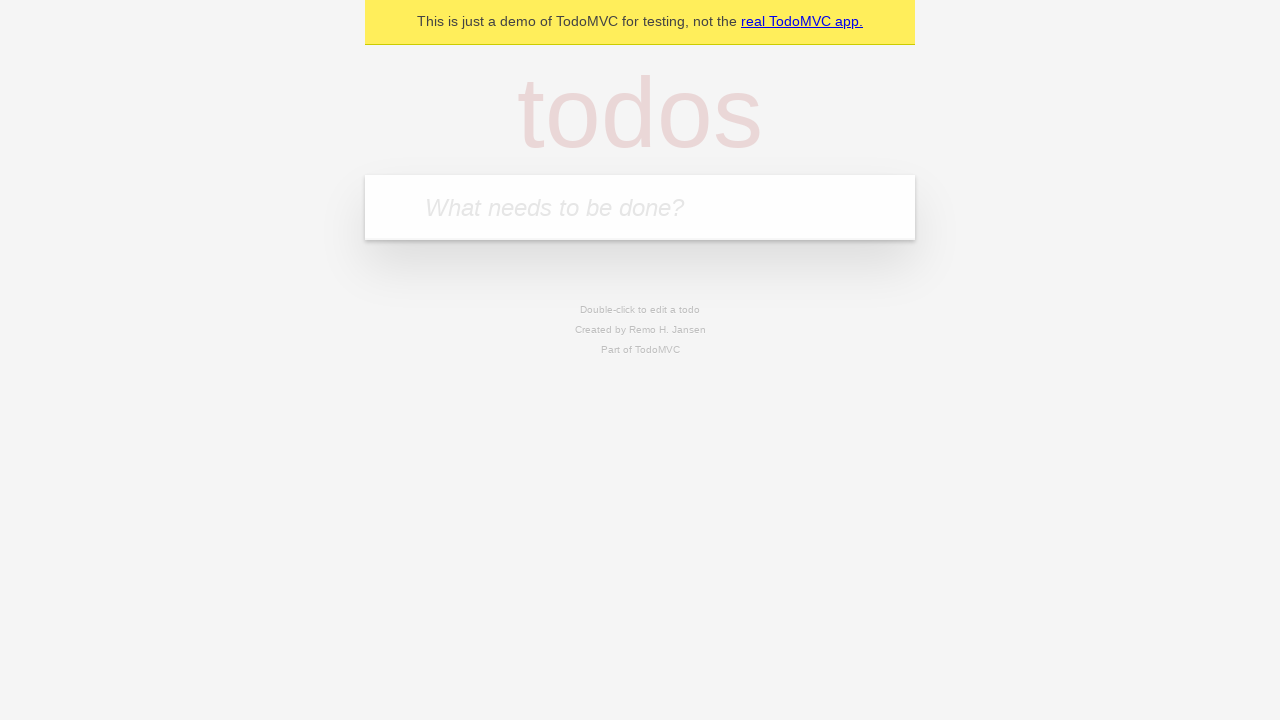

Filled first todo item: 'buy some cheese' on internal:attr=[placeholder="What needs to be done?"i]
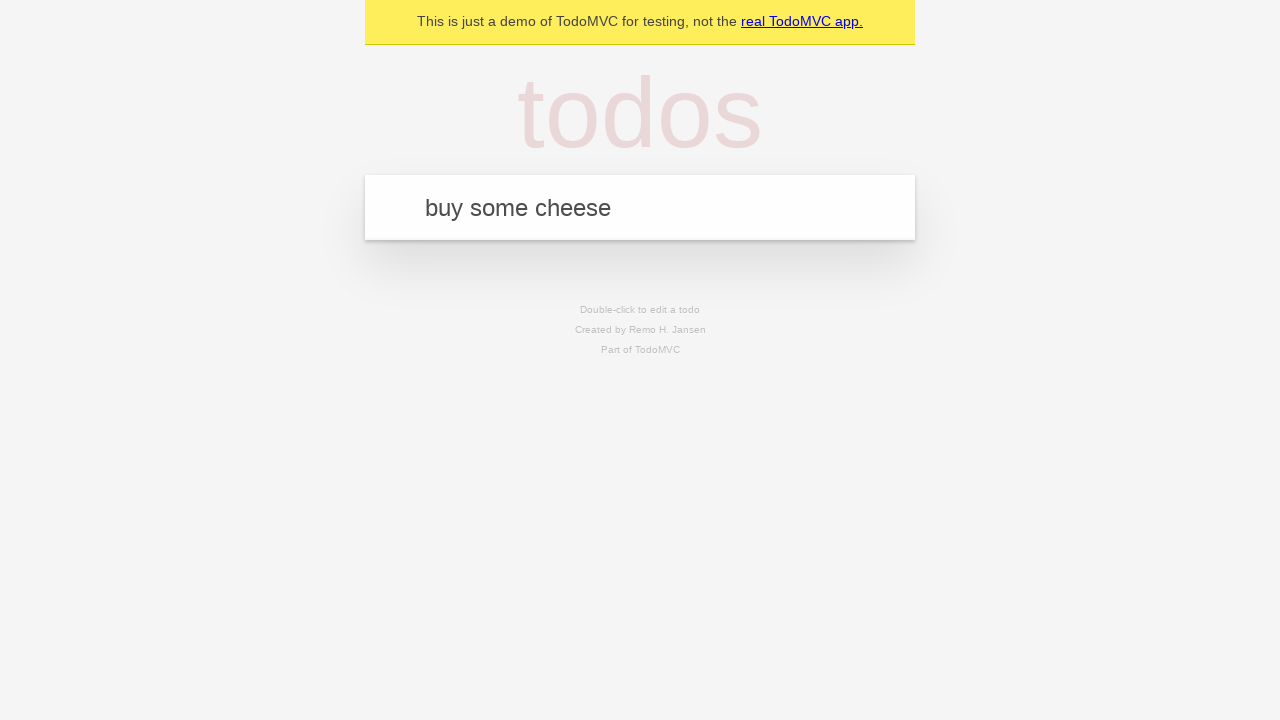

Pressed Enter to add first todo item on internal:attr=[placeholder="What needs to be done?"i]
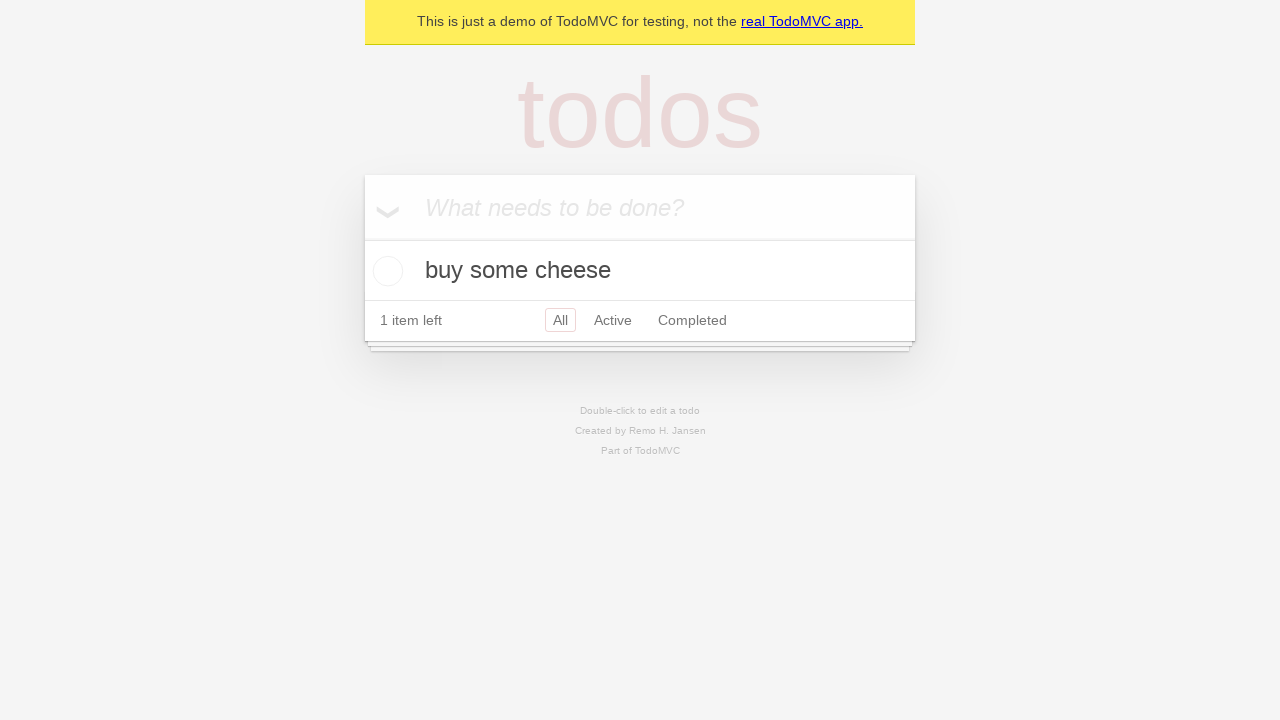

Filled second todo item: 'feed the cat' on internal:attr=[placeholder="What needs to be done?"i]
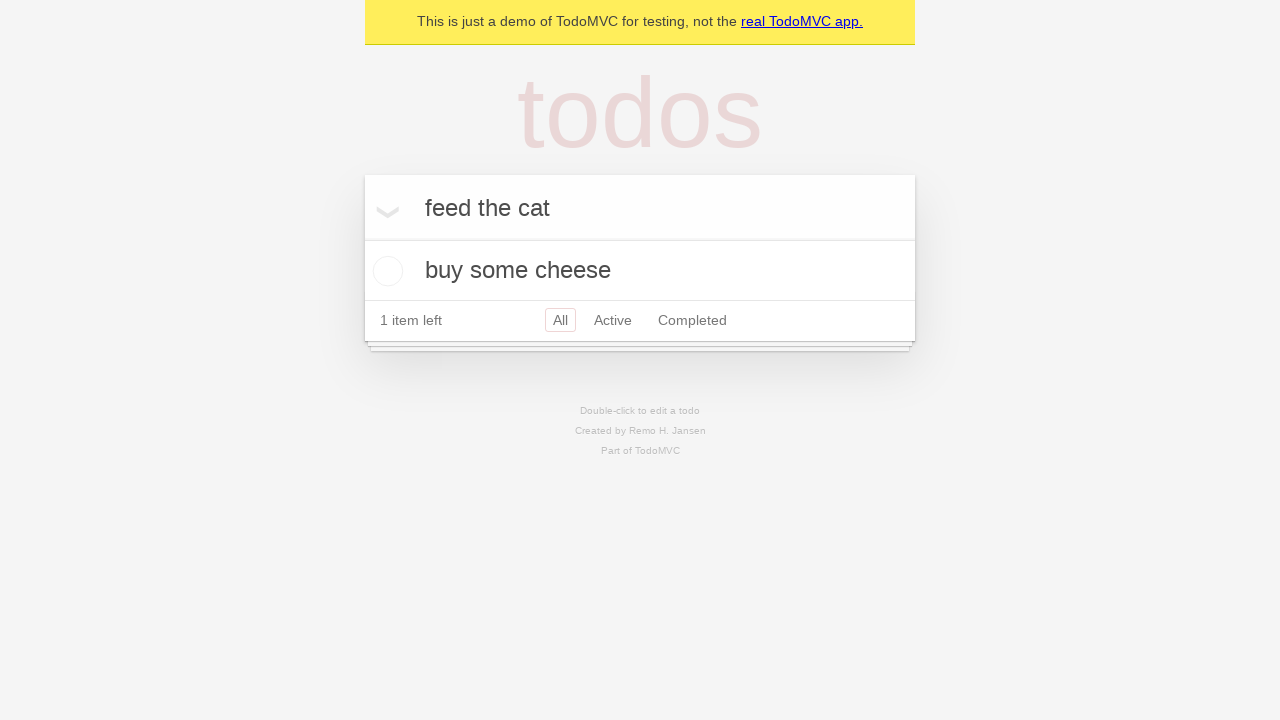

Pressed Enter to add second todo item on internal:attr=[placeholder="What needs to be done?"i]
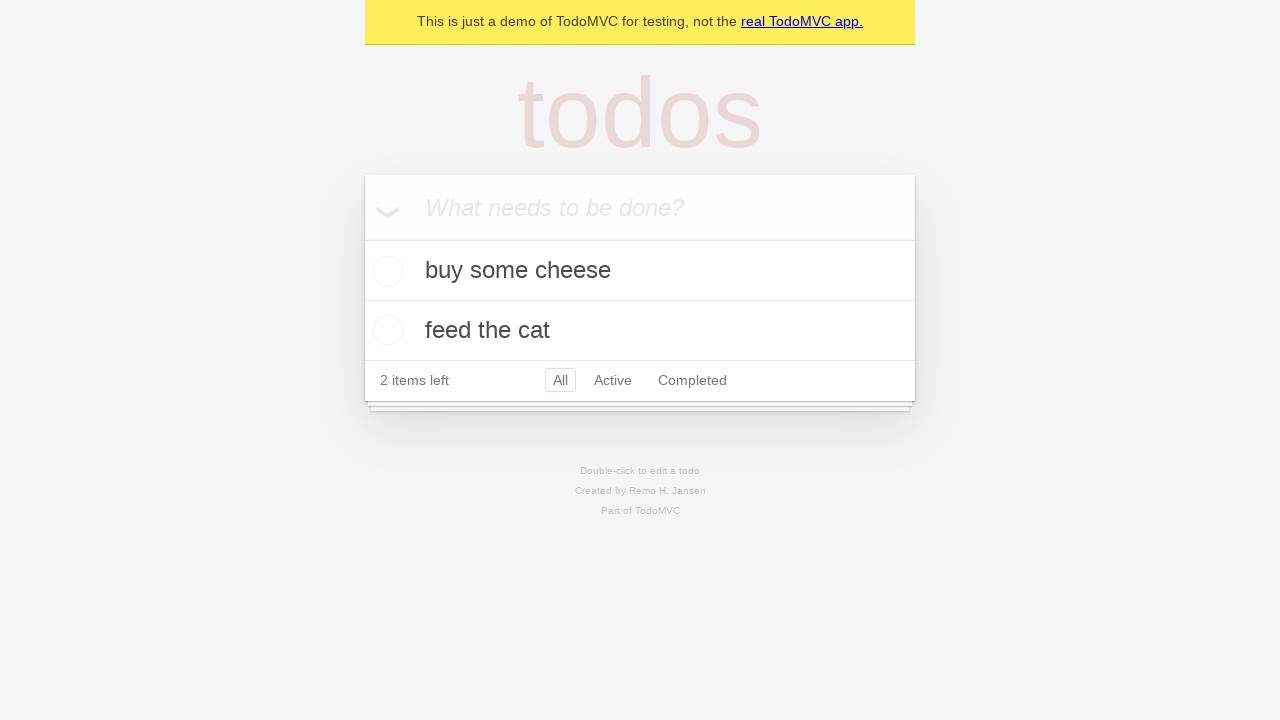

Filled third todo item: 'book a doctors appointment' on internal:attr=[placeholder="What needs to be done?"i]
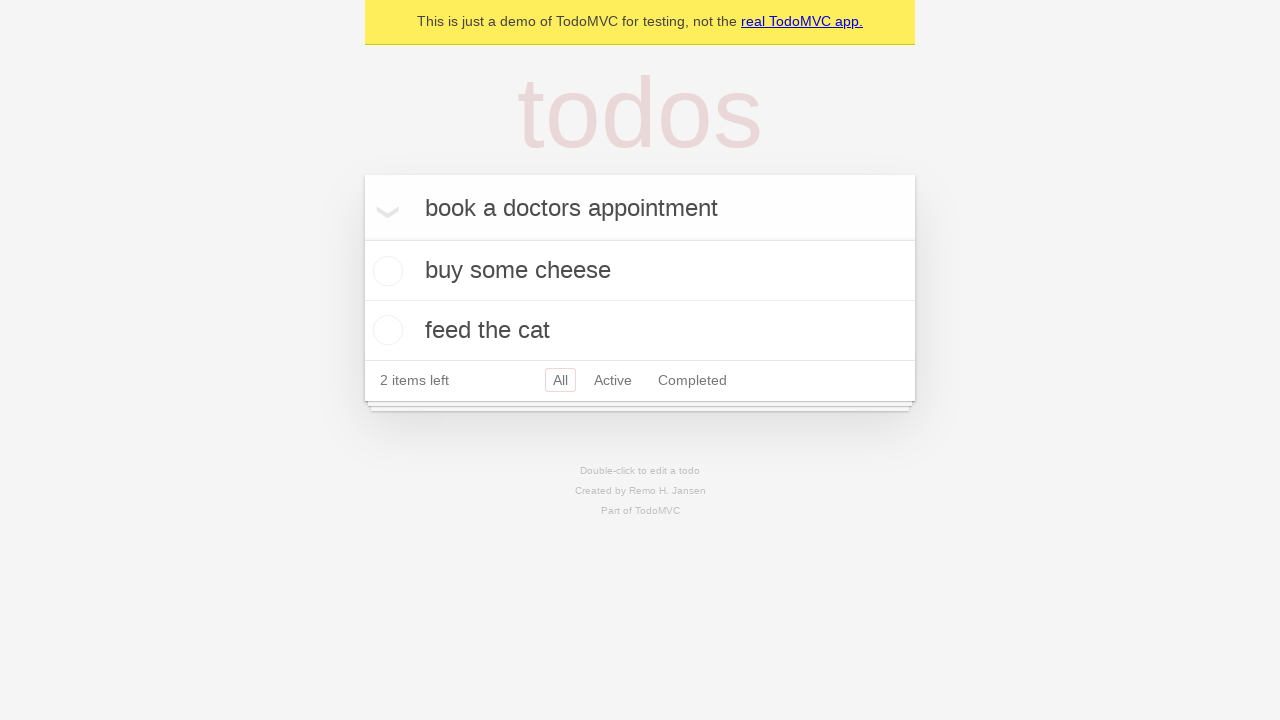

Pressed Enter to add third todo item on internal:attr=[placeholder="What needs to be done?"i]
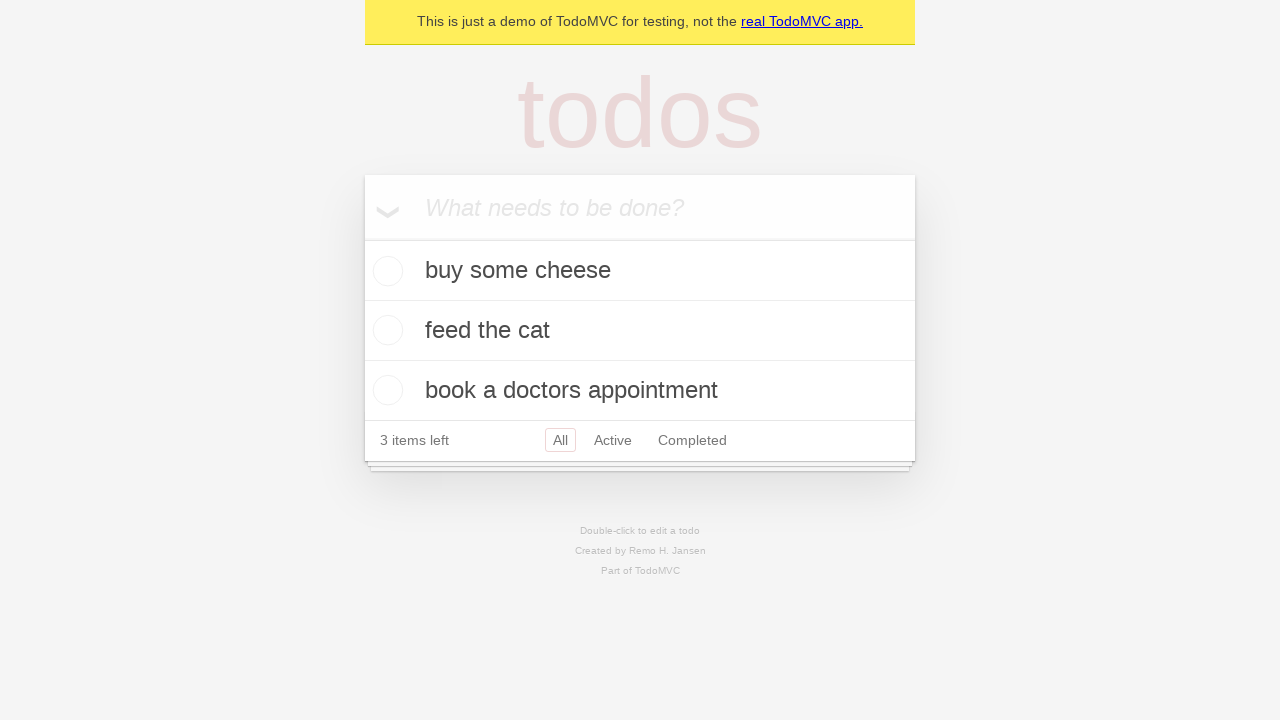

Checked the second todo item checkbox at (385, 330) on internal:testid=[data-testid="todo-item"s] >> nth=1 >> internal:role=checkbox
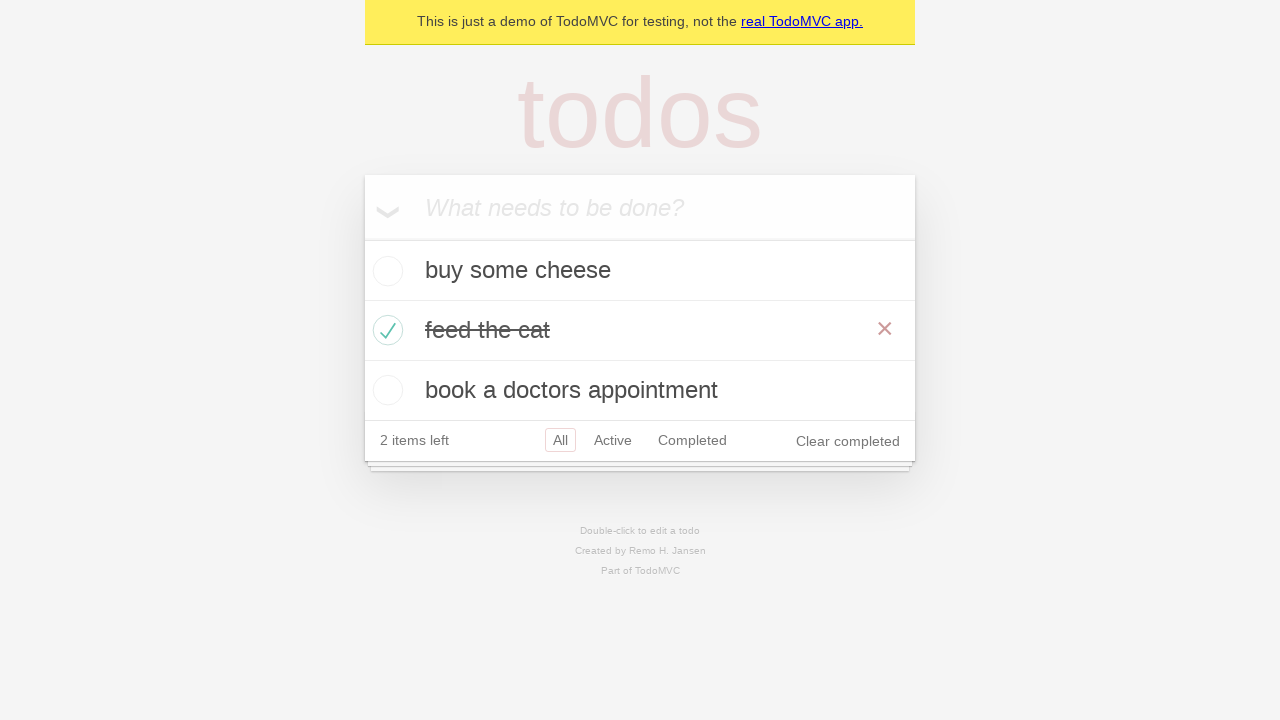

Clicked the 'Completed' filter link to display only completed items at (692, 440) on internal:role=link[name="Completed"i]
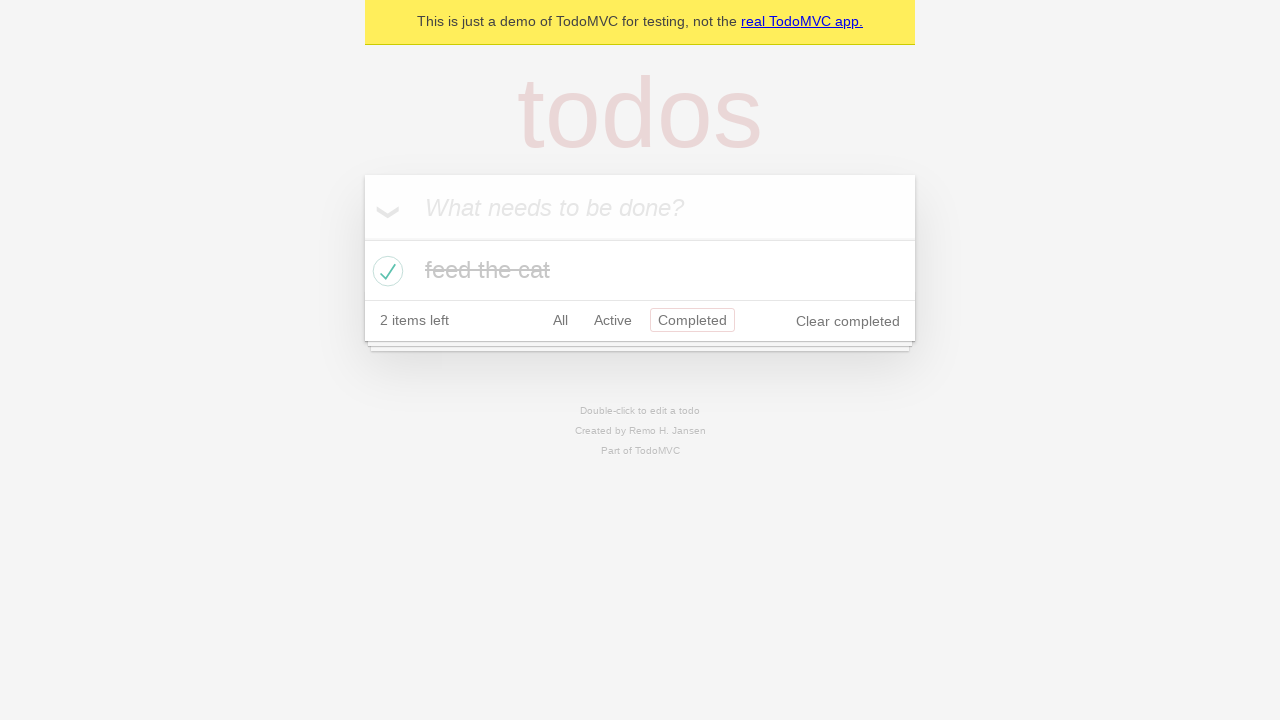

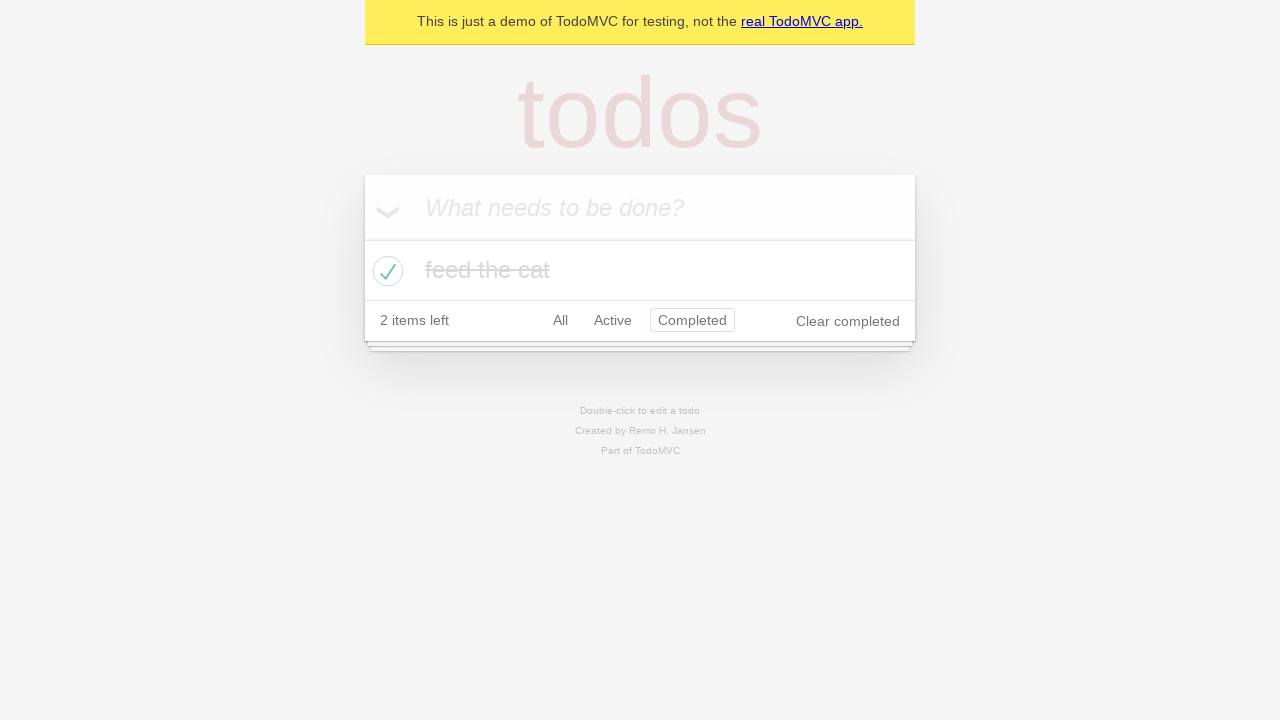